Tests table sorting by clicking the dues column header twice to sort in descending order

Starting URL: http://the-internet.herokuapp.com/tables

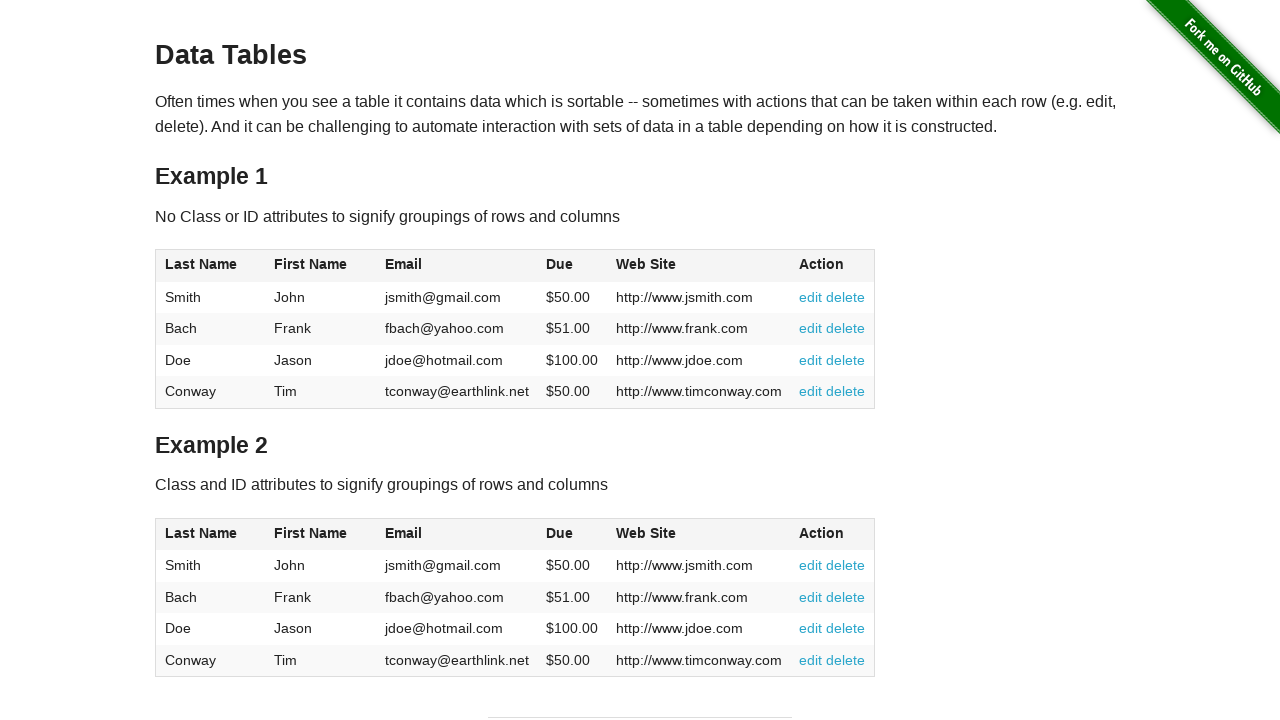

Clicked dues column header first time at (572, 266) on #table1 thead tr th:nth-of-type(4)
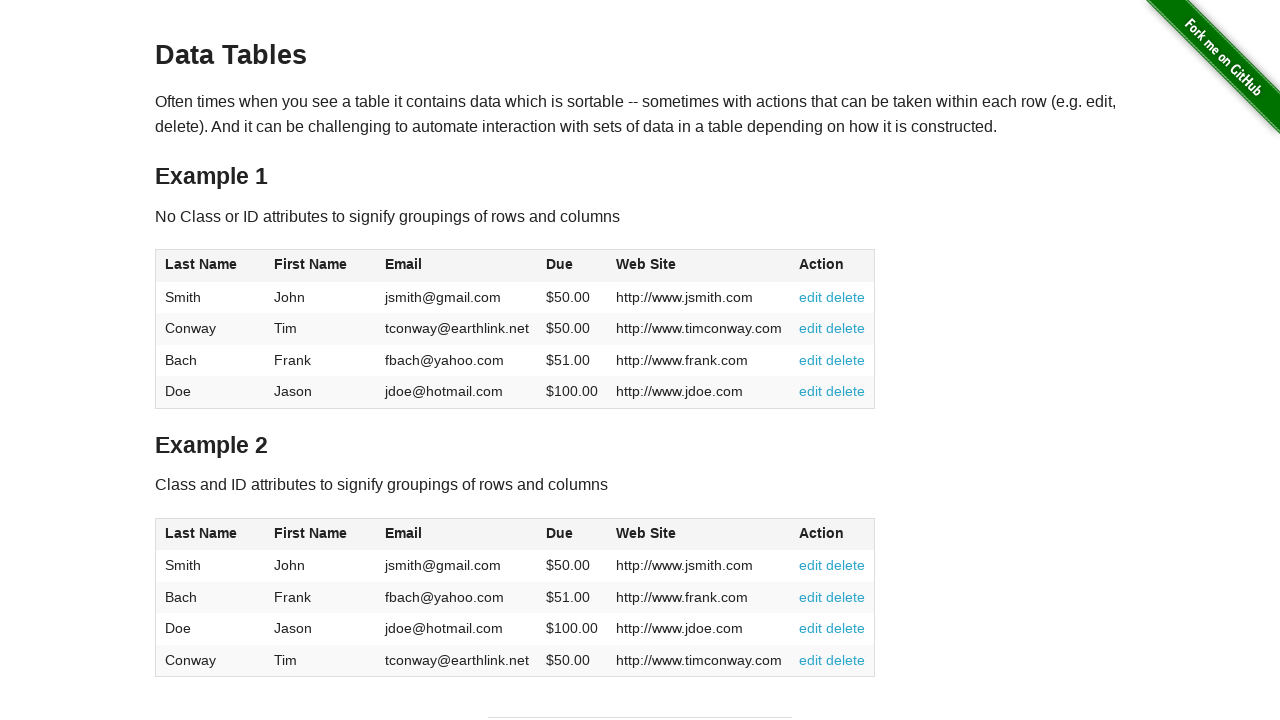

Clicked dues column header second time to sort in descending order at (572, 266) on #table1 thead tr th:nth-of-type(4)
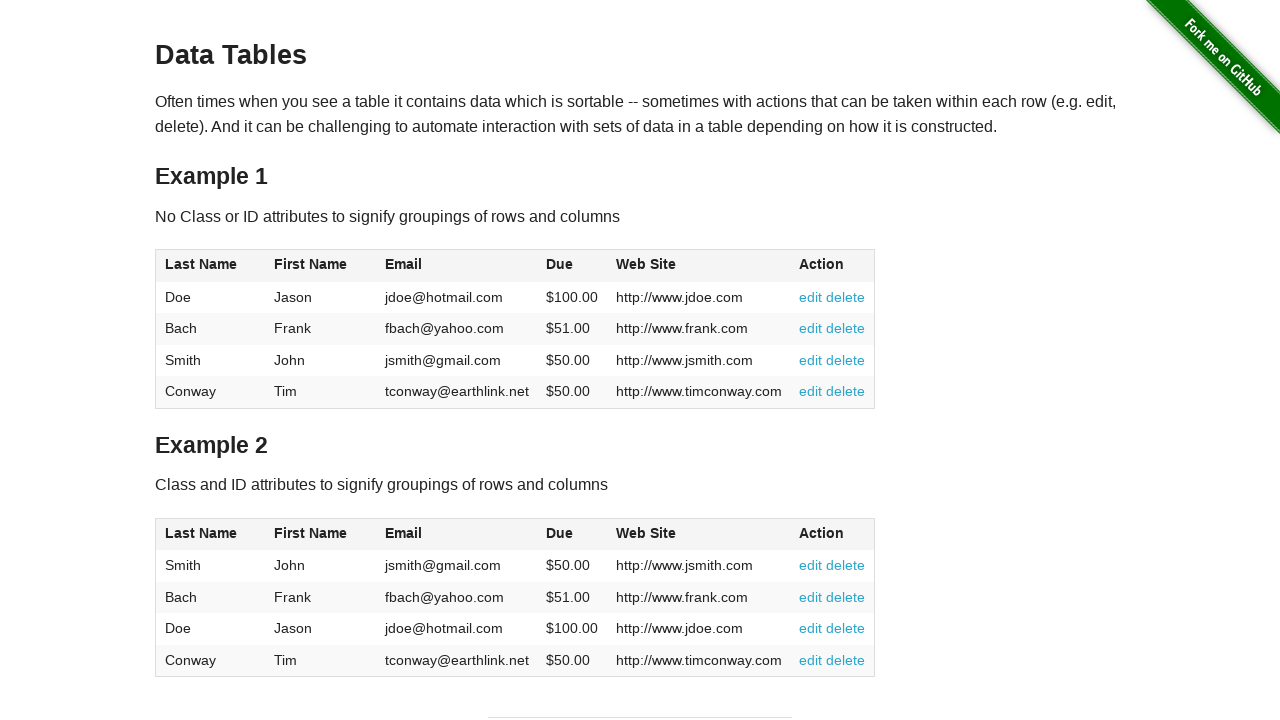

Waited for table to be sorted
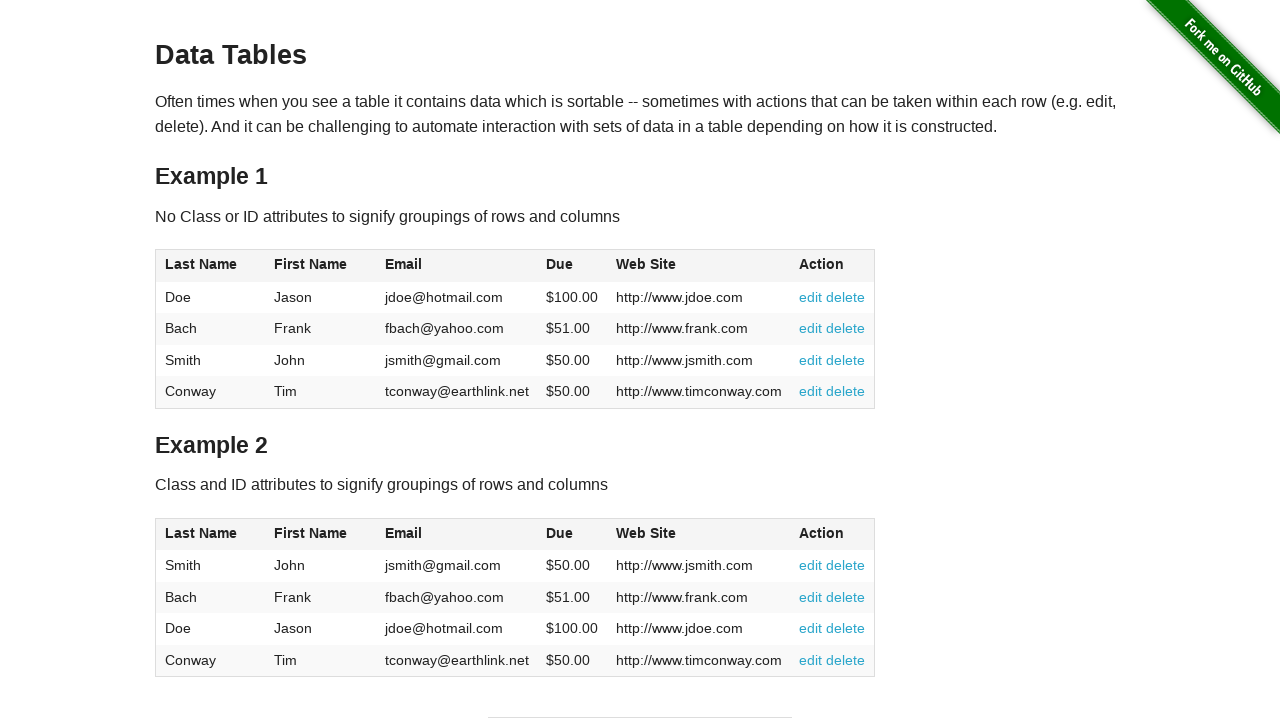

Retrieved all dues column values from table
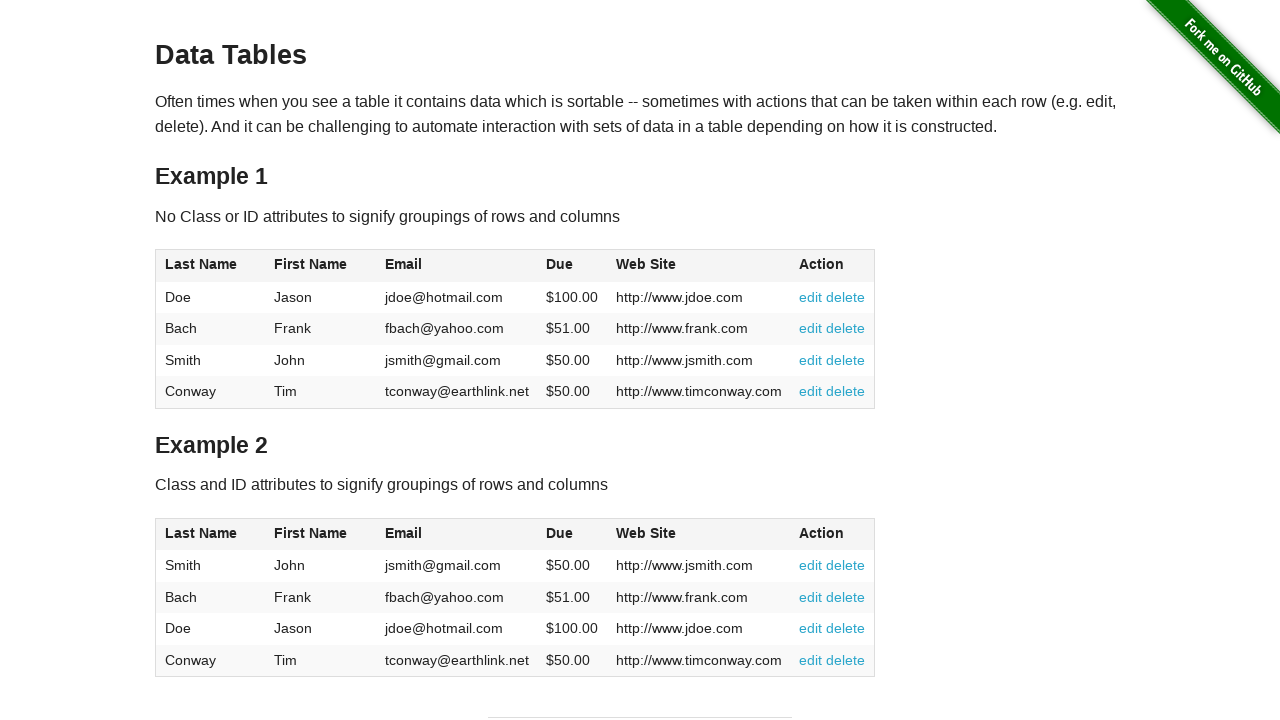

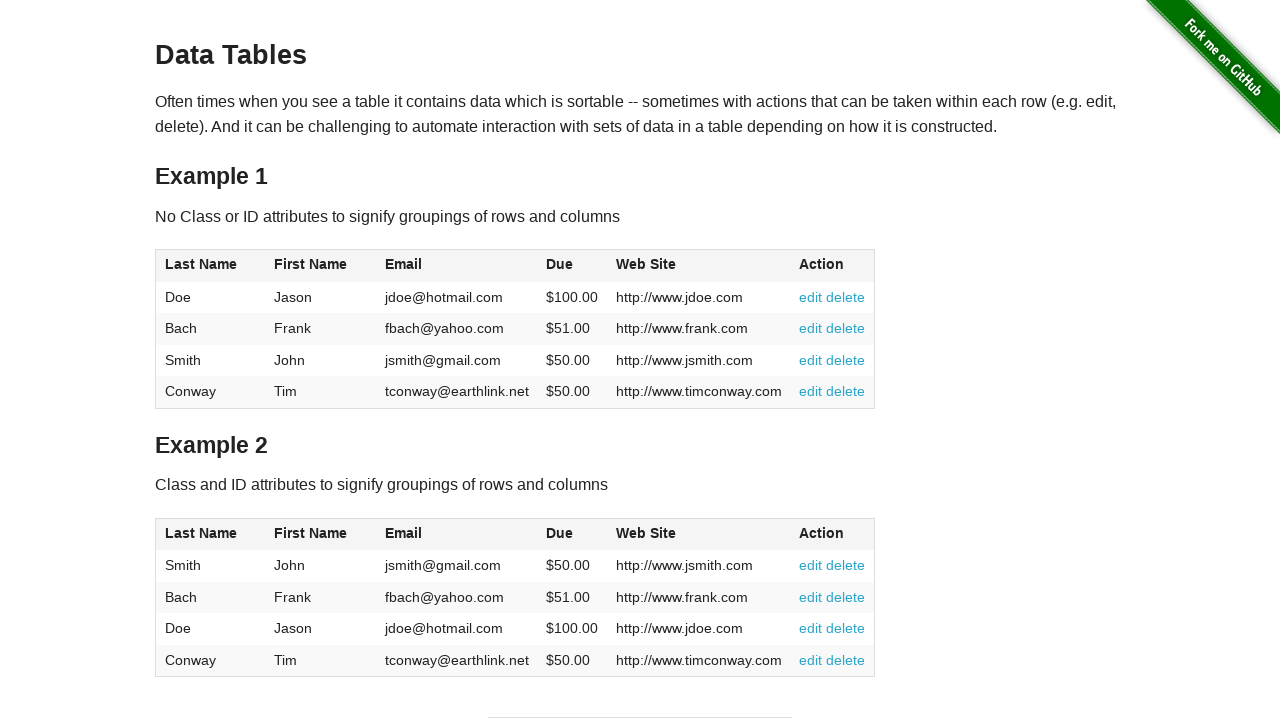